Tests clicking a button on an automation practice page using XPath sibling selector to locate the second button in a div container

Starting URL: https://rahulshettyacademy.com/AutomationPractice/

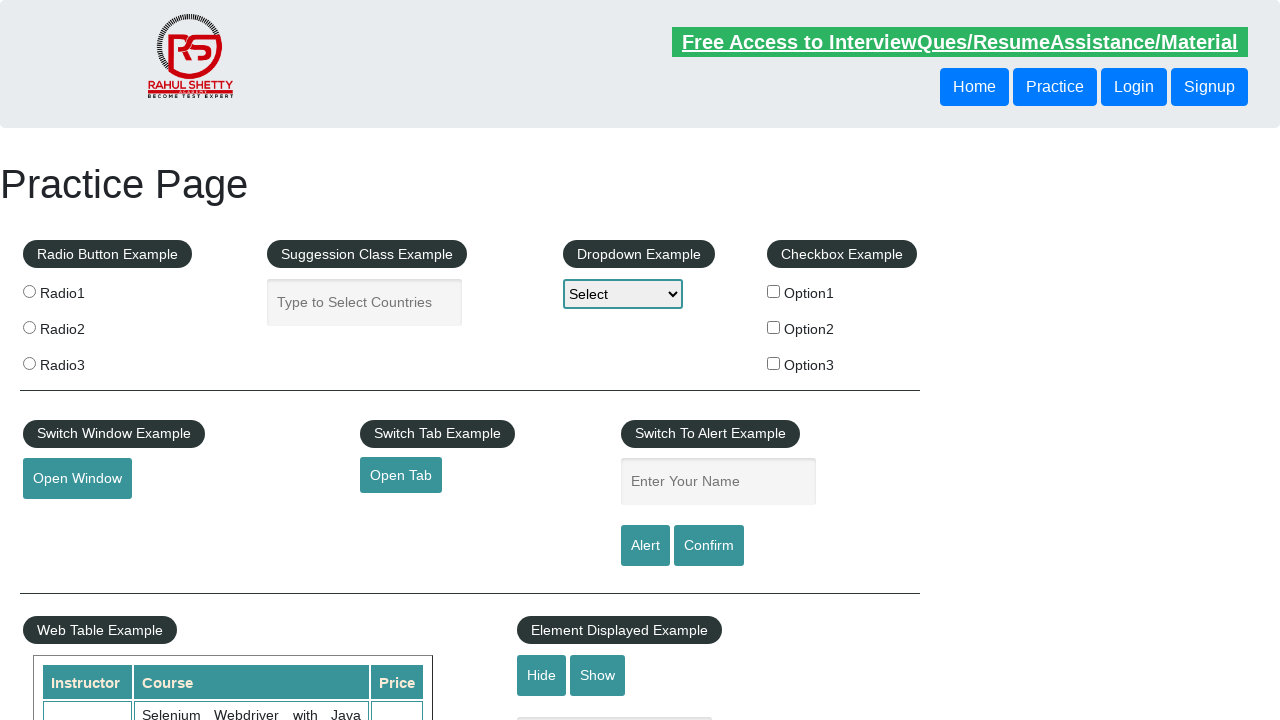

Navigated to automation practice page
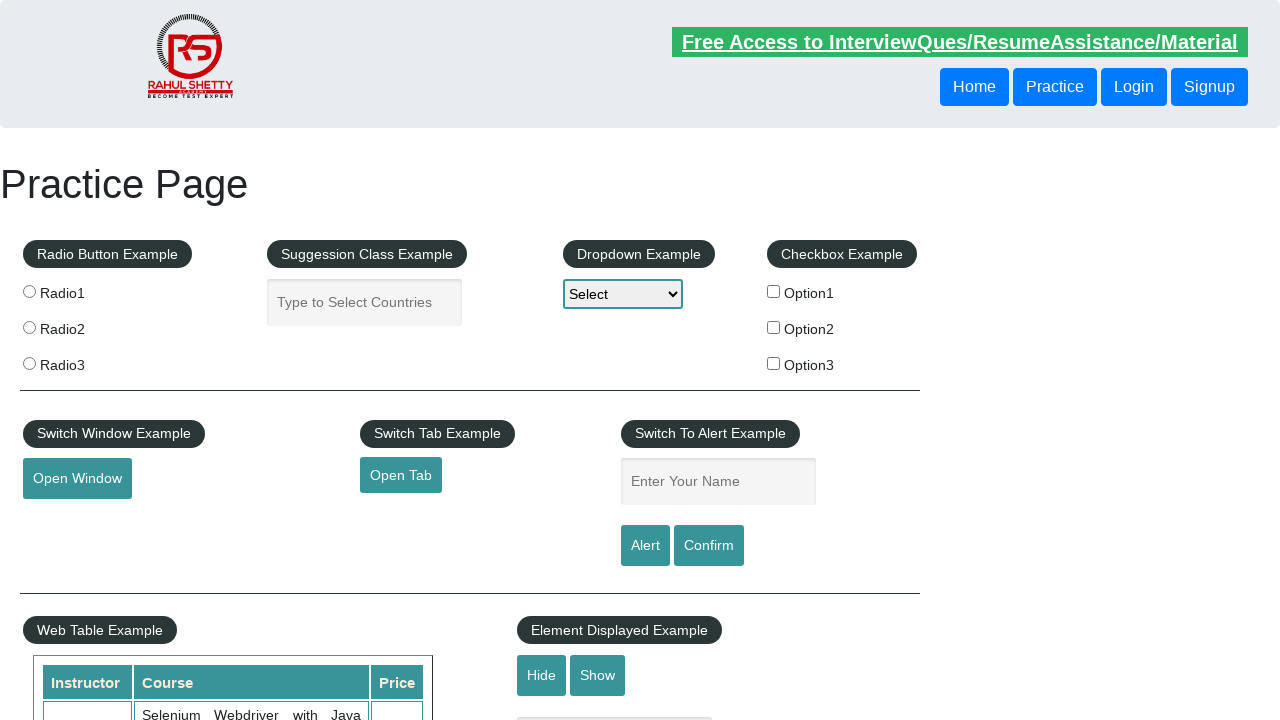

Clicked second button in div container using XPath sibling selector at (1134, 87) on xpath=//div/button[1]/following-sibling::button[1]
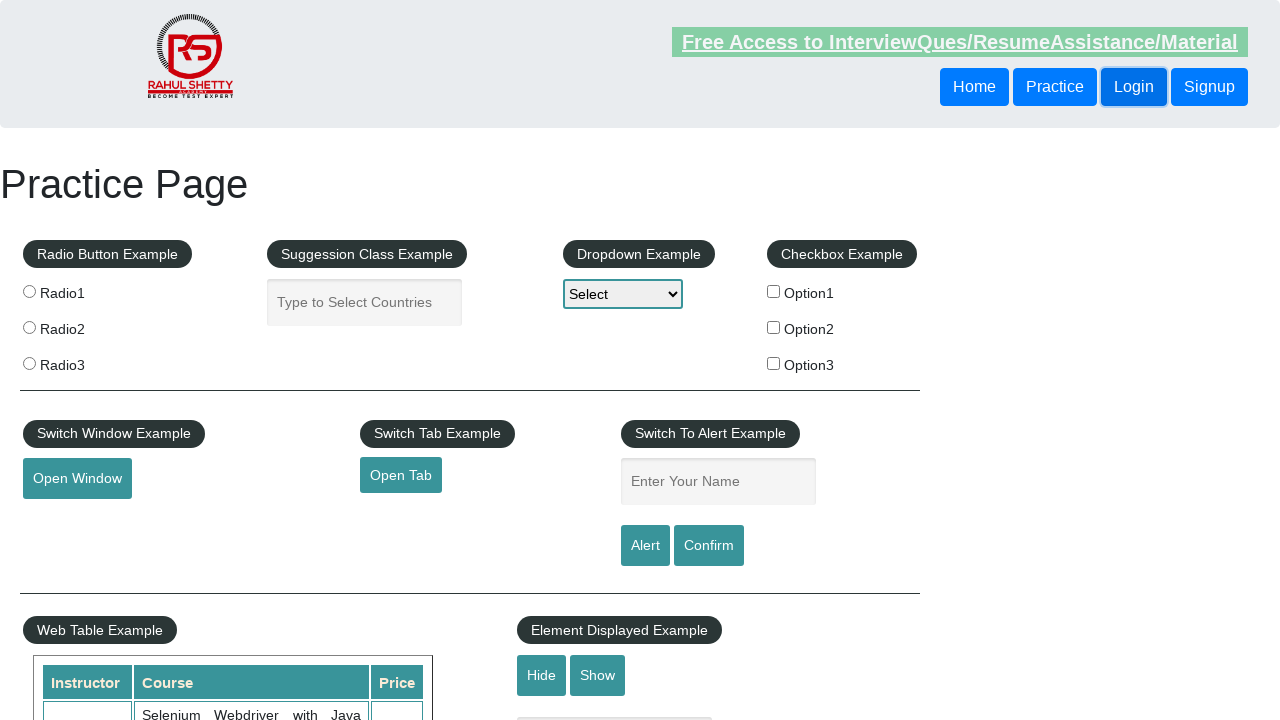

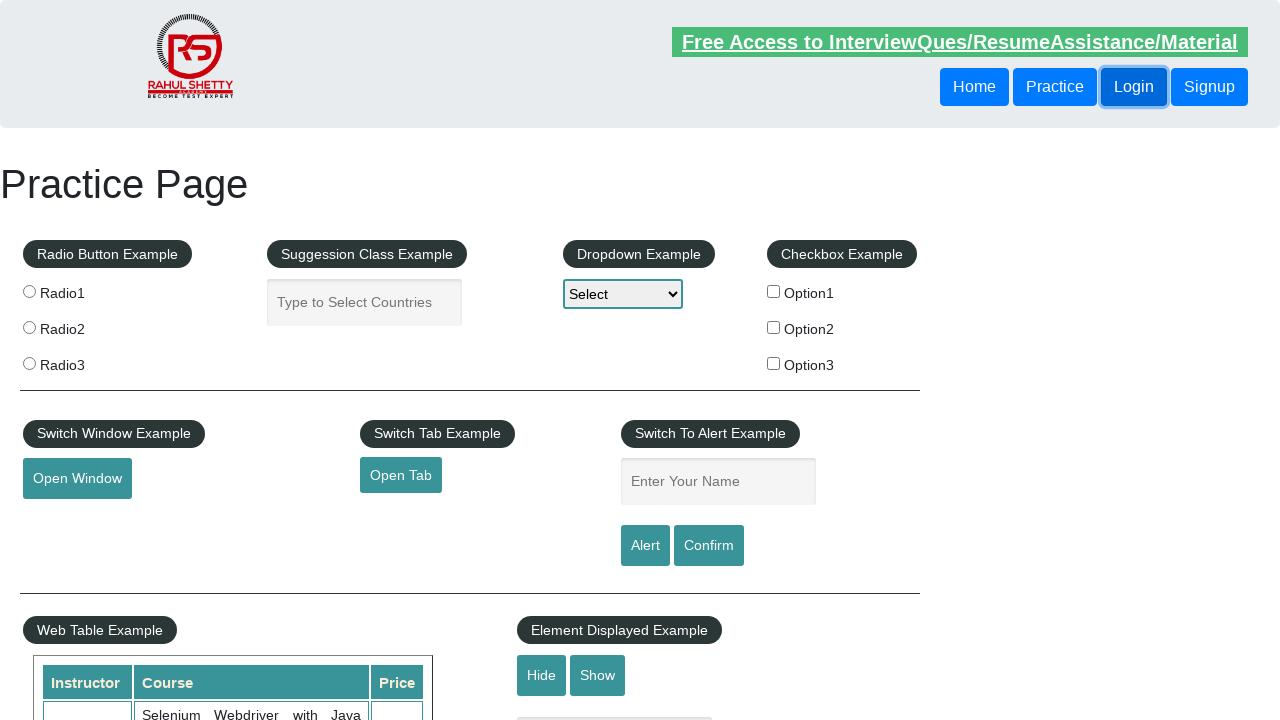